Tests completing todo tasks by creating three items, marking two as complete, and verifying their completion status

Starting URL: https://todomvc.com/examples/react/dist/#/

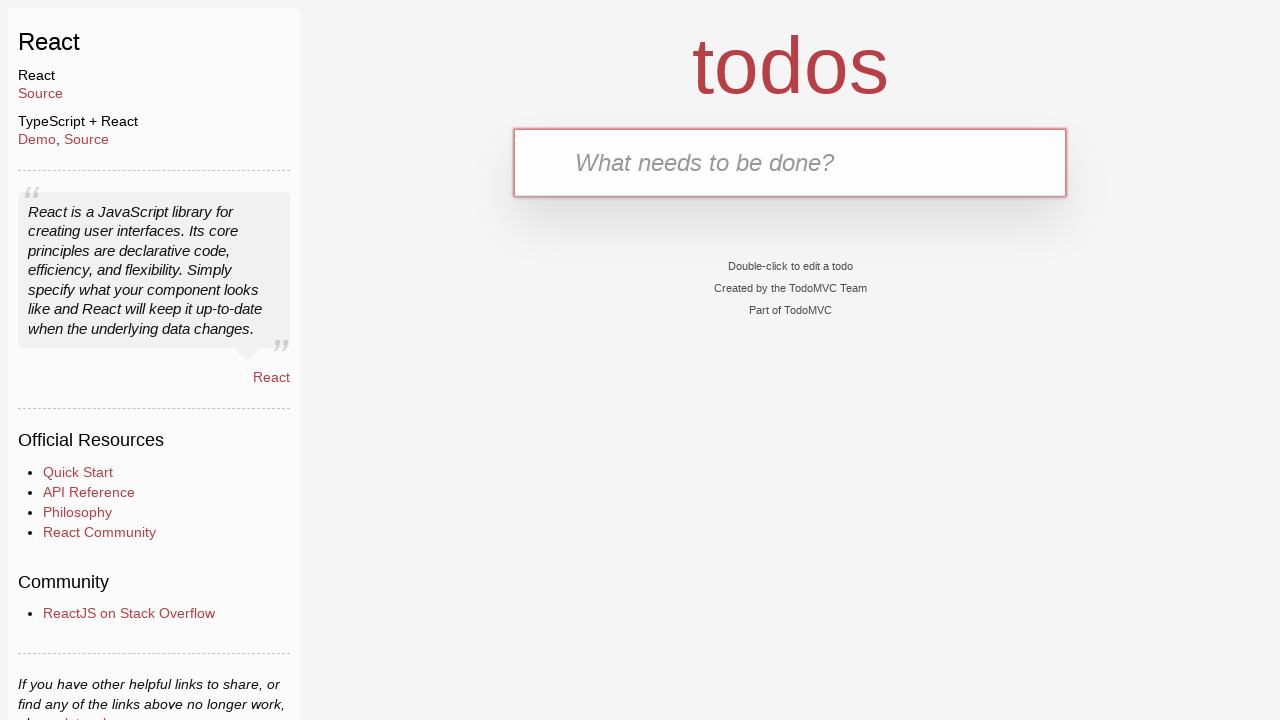

Filled new todo field with 'Buy milk' on .new-todo
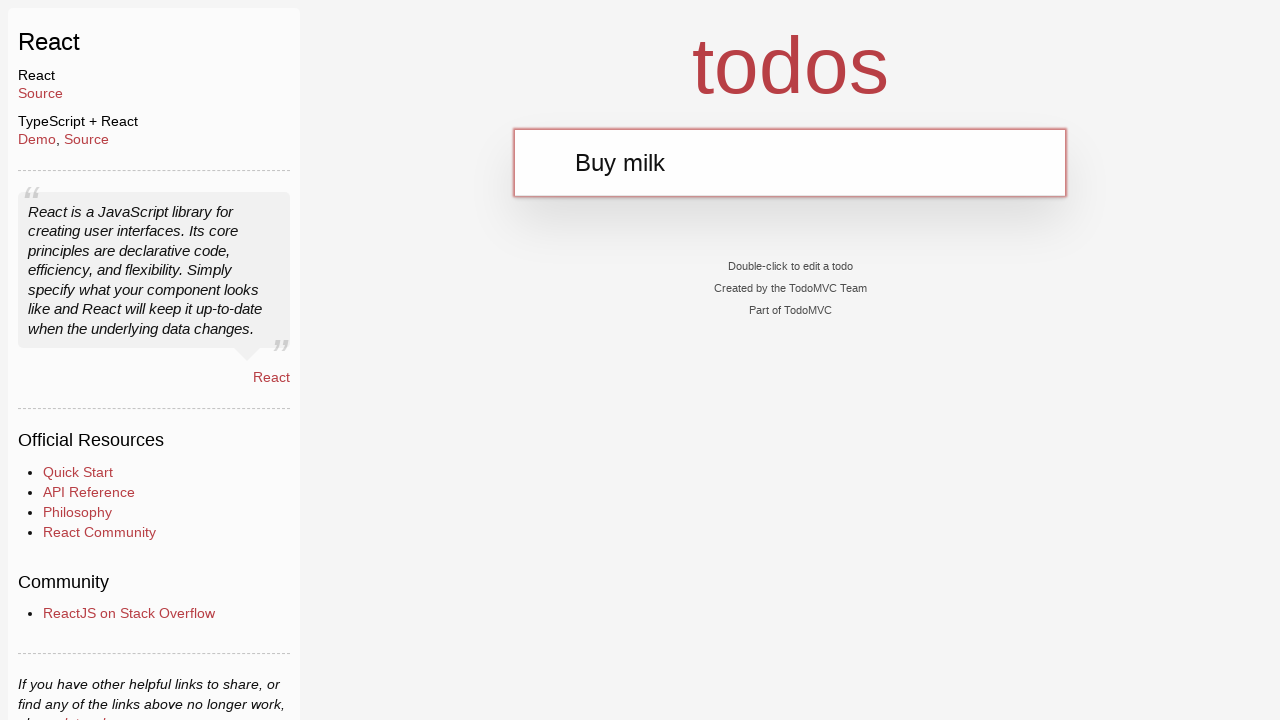

Pressed Enter to create first todo item on .new-todo
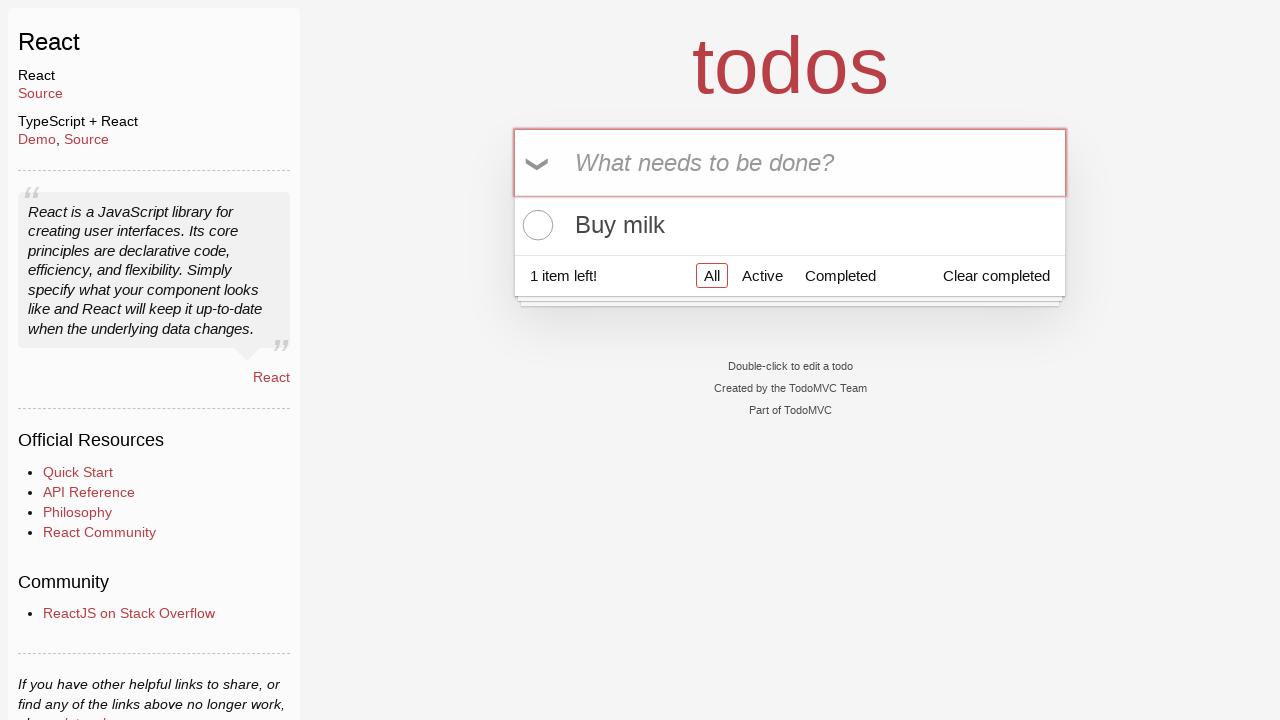

Filled new todo field with 'Buy book' on .new-todo
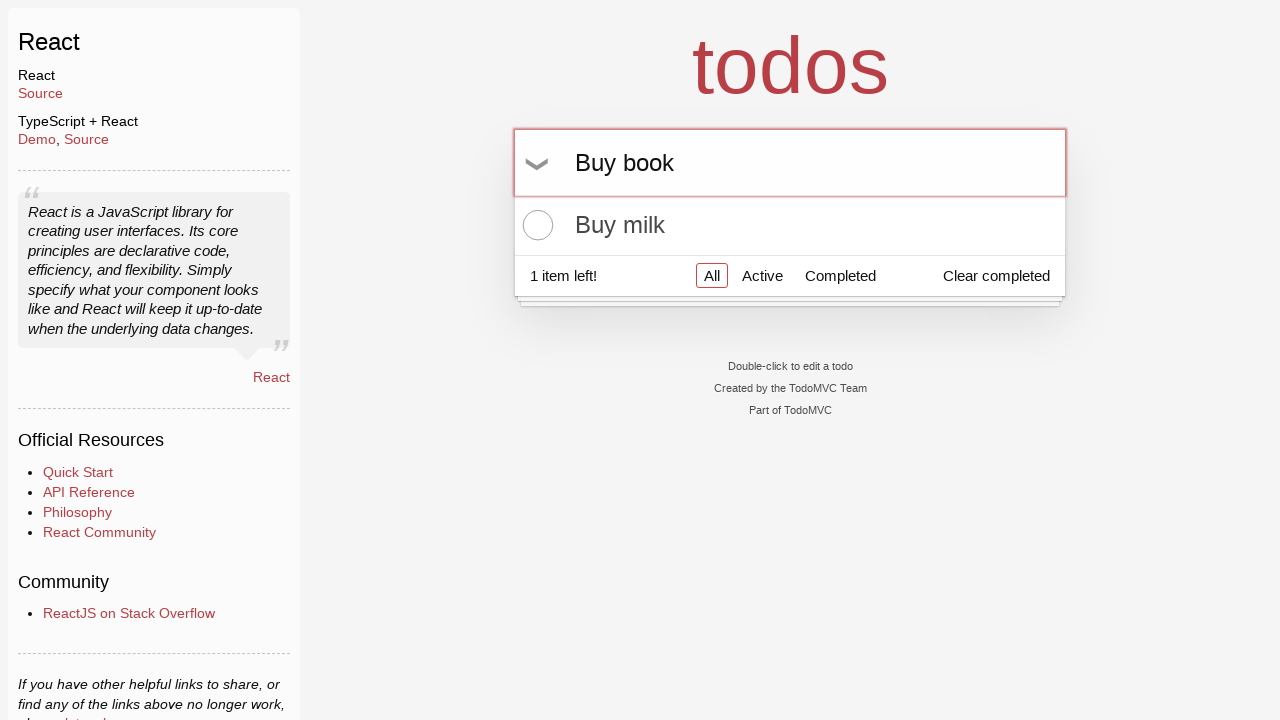

Pressed Enter to create second todo item on .new-todo
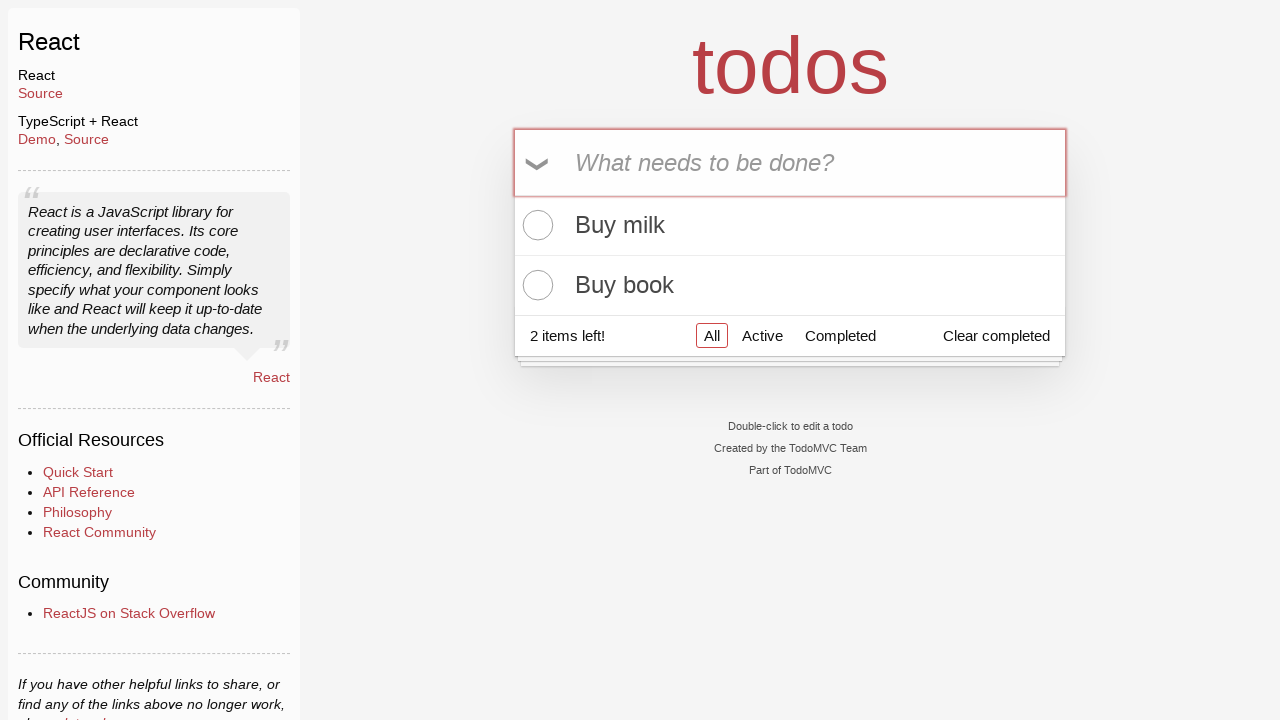

Filled new todo field with 'Buy food' on .new-todo
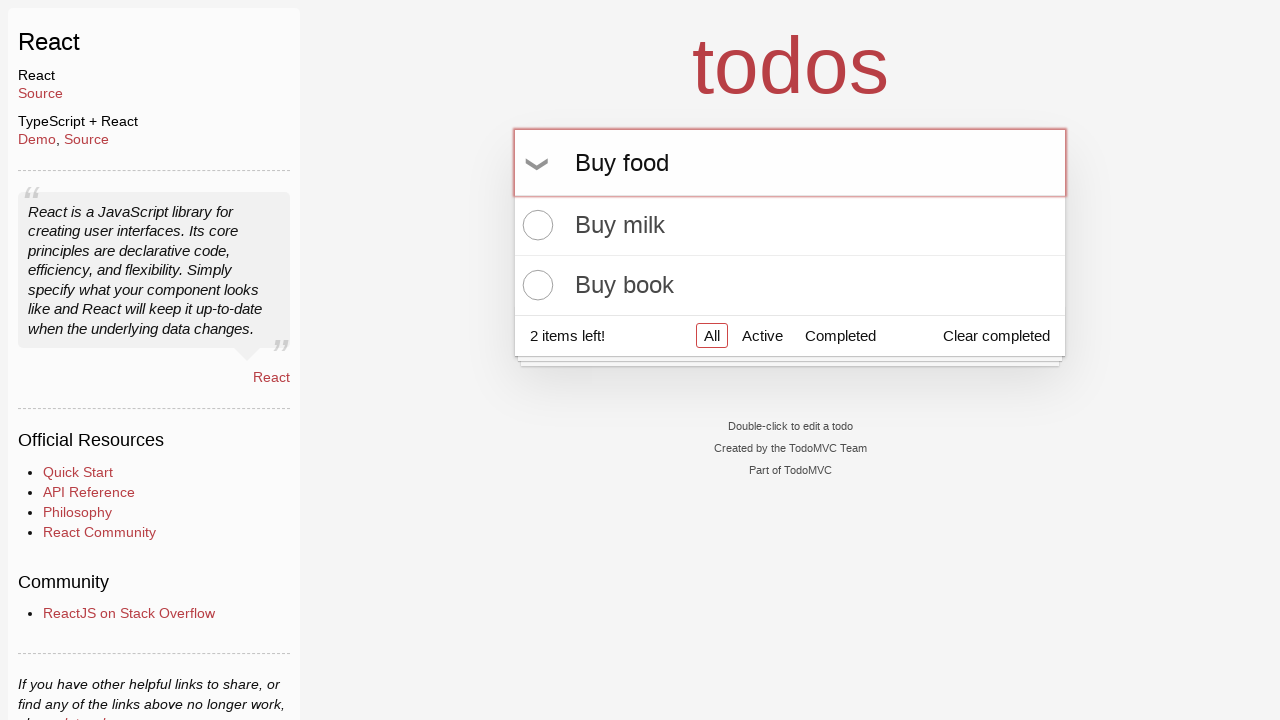

Pressed Enter to create third todo item on .new-todo
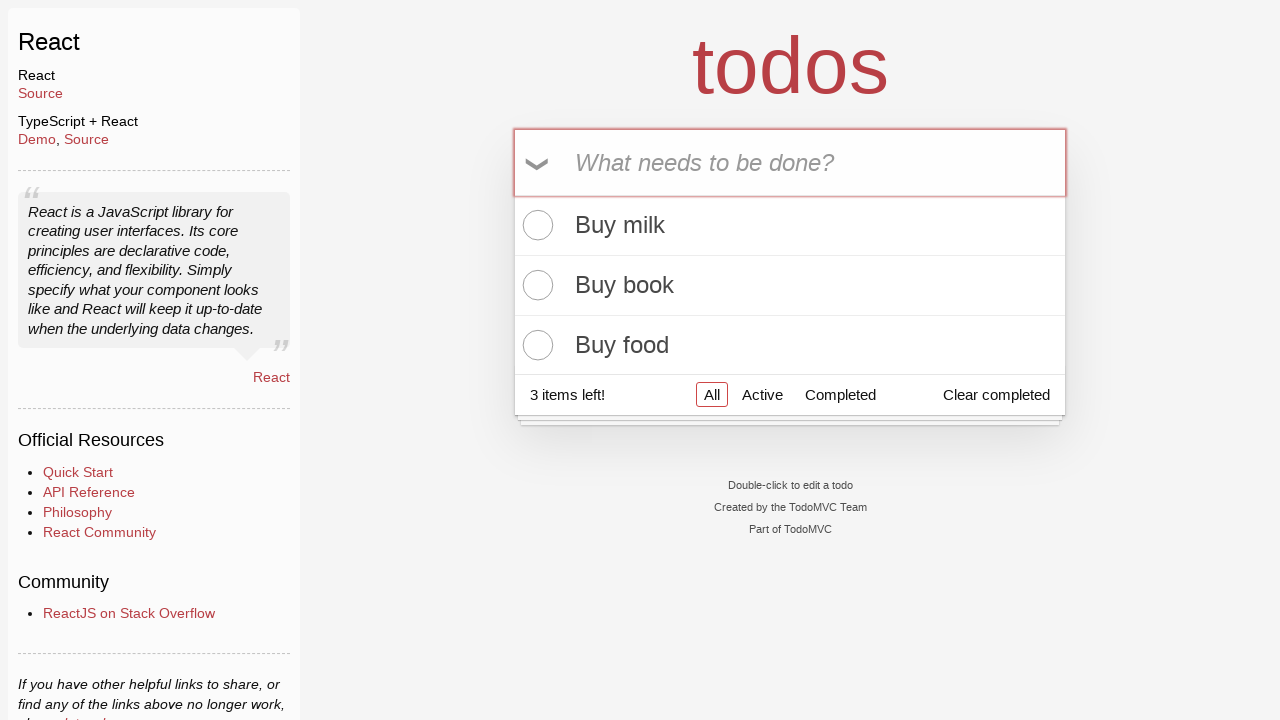

Clicked toggle checkbox to complete 'Buy milk' task at (535, 225) on li:has-text('Buy milk') .toggle
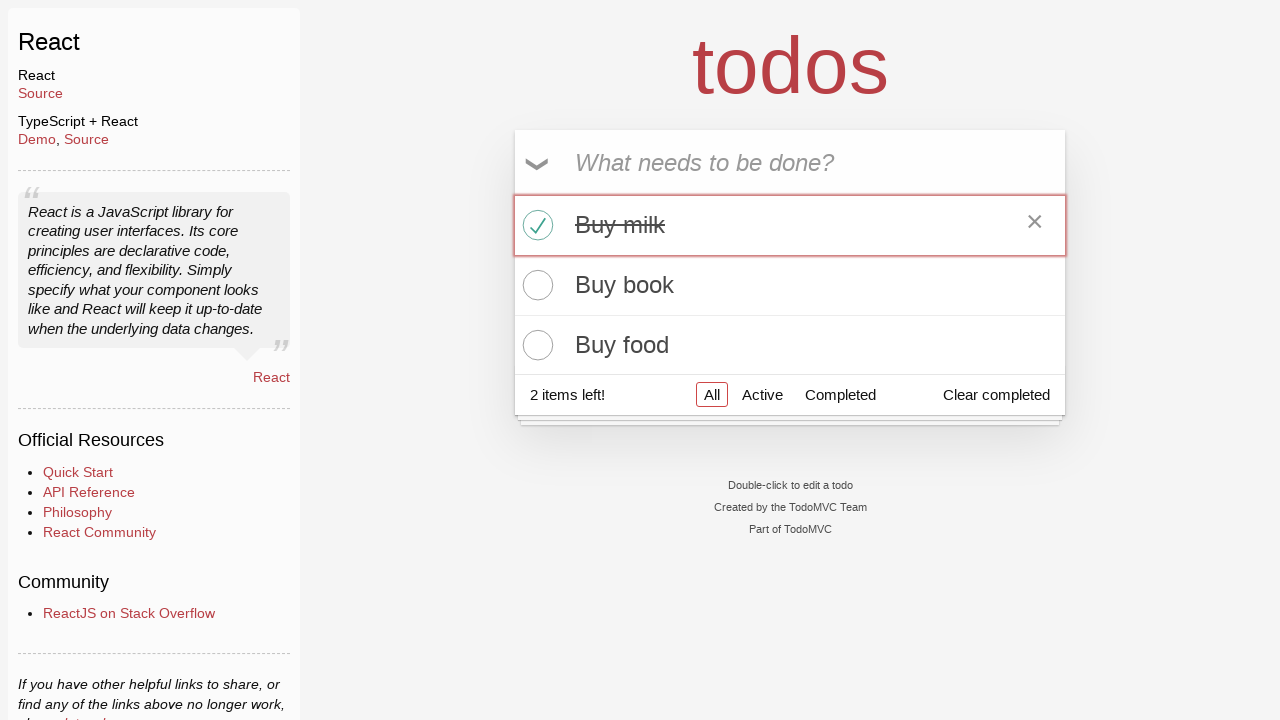

Clicked toggle checkbox to complete 'Buy book' task at (535, 285) on li:has-text('Buy book') .toggle
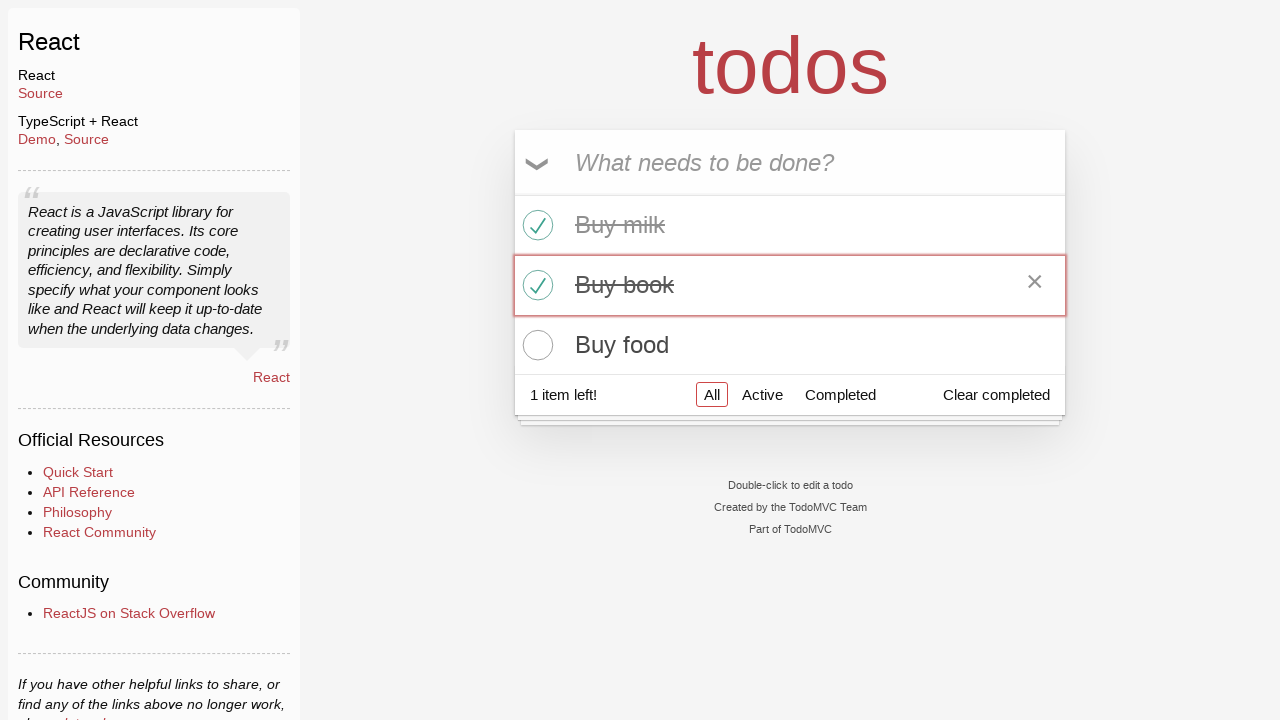

Verified 'Buy milk' task is marked as completed
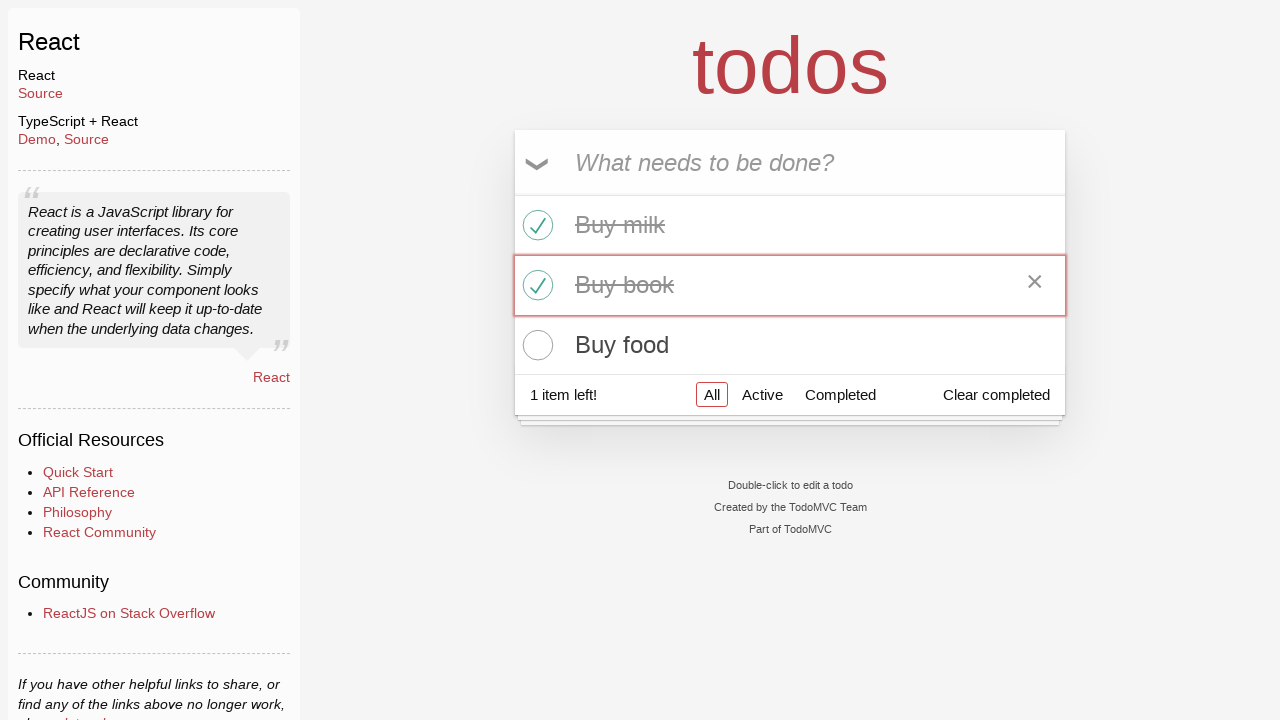

Verified 'Buy book' task is marked as completed
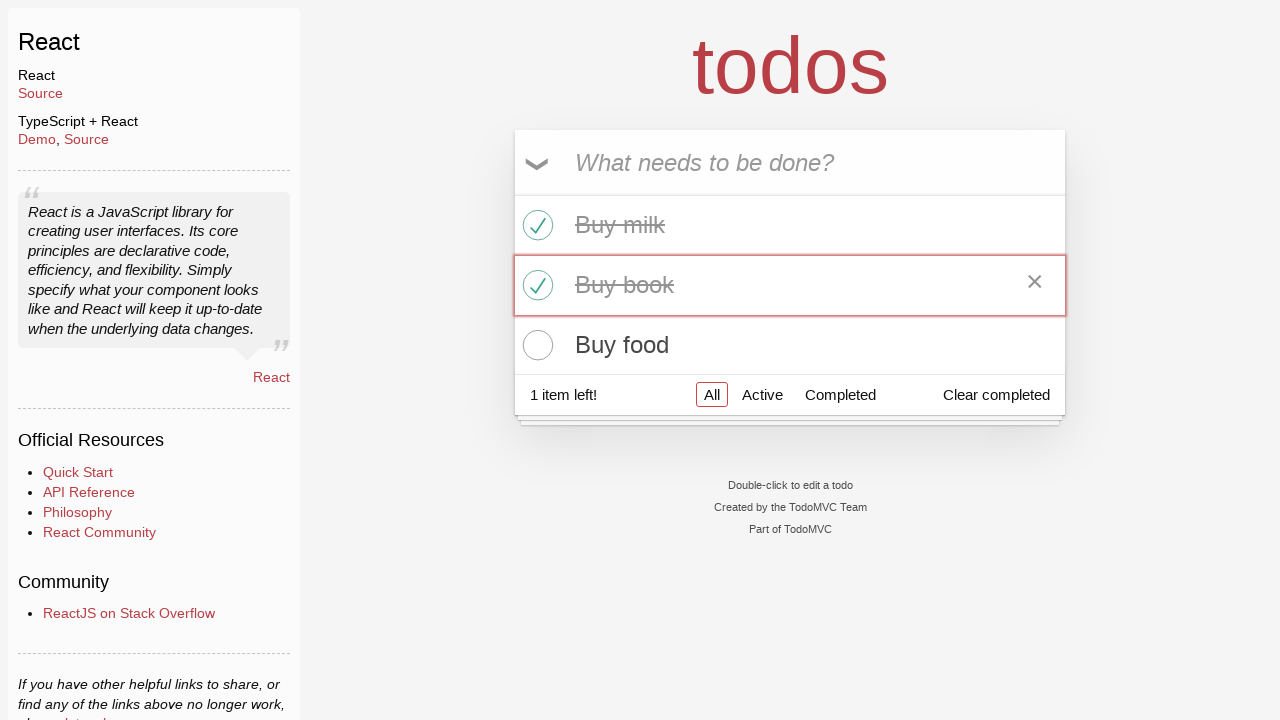

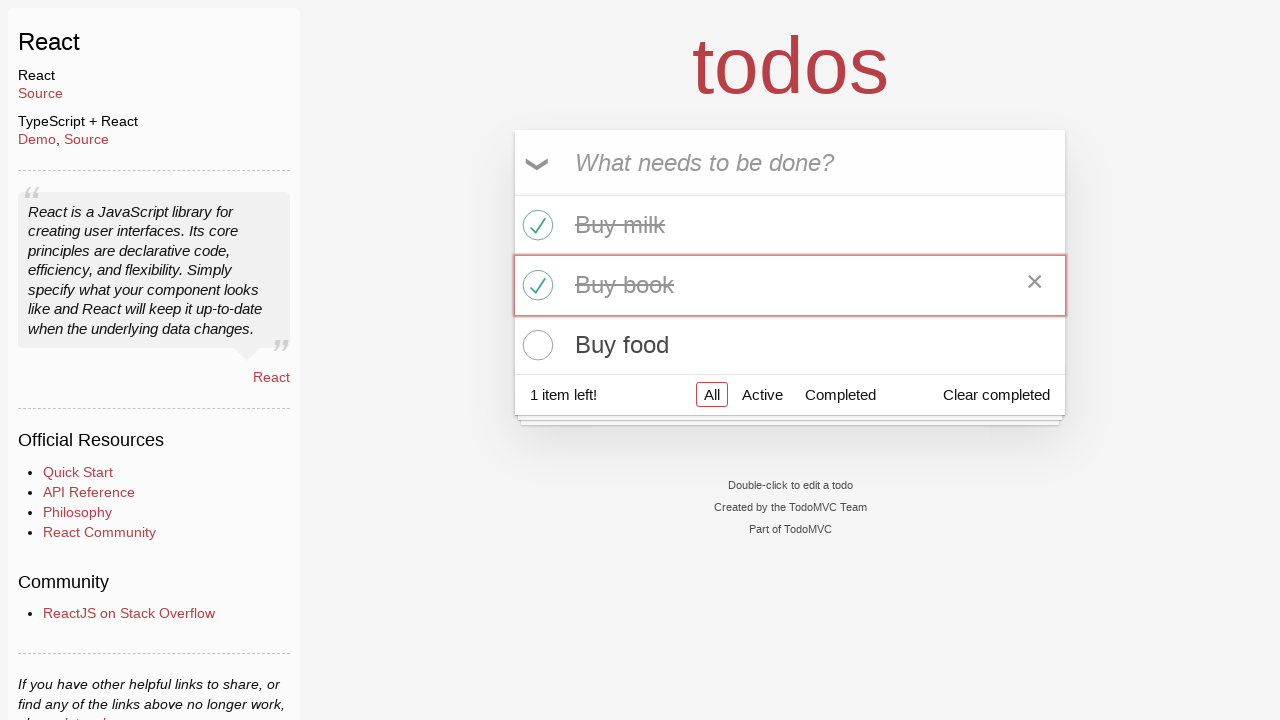